Tests that clicking an adder button and immediately trying to find a dynamically added element fails without waiting

Starting URL: https://www.selenium.dev/selenium/web/dynamic.html

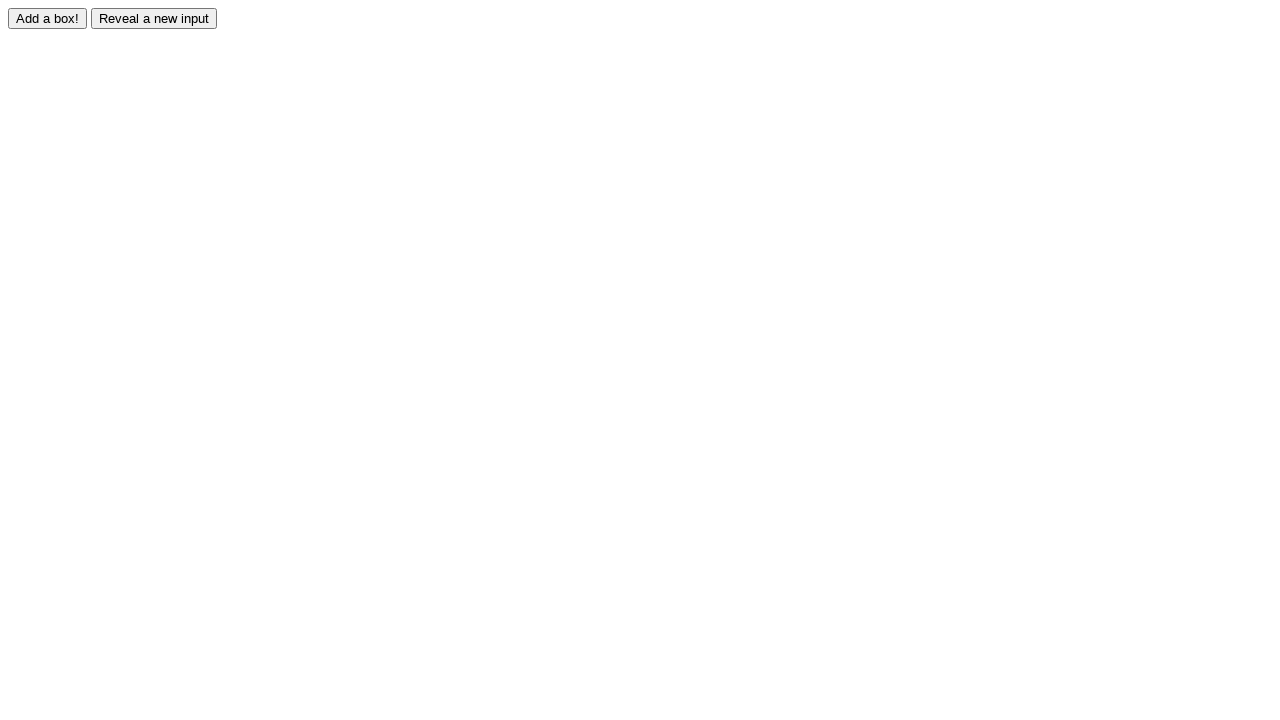

Clicked adder button to trigger dynamic element creation at (48, 18) on #adder
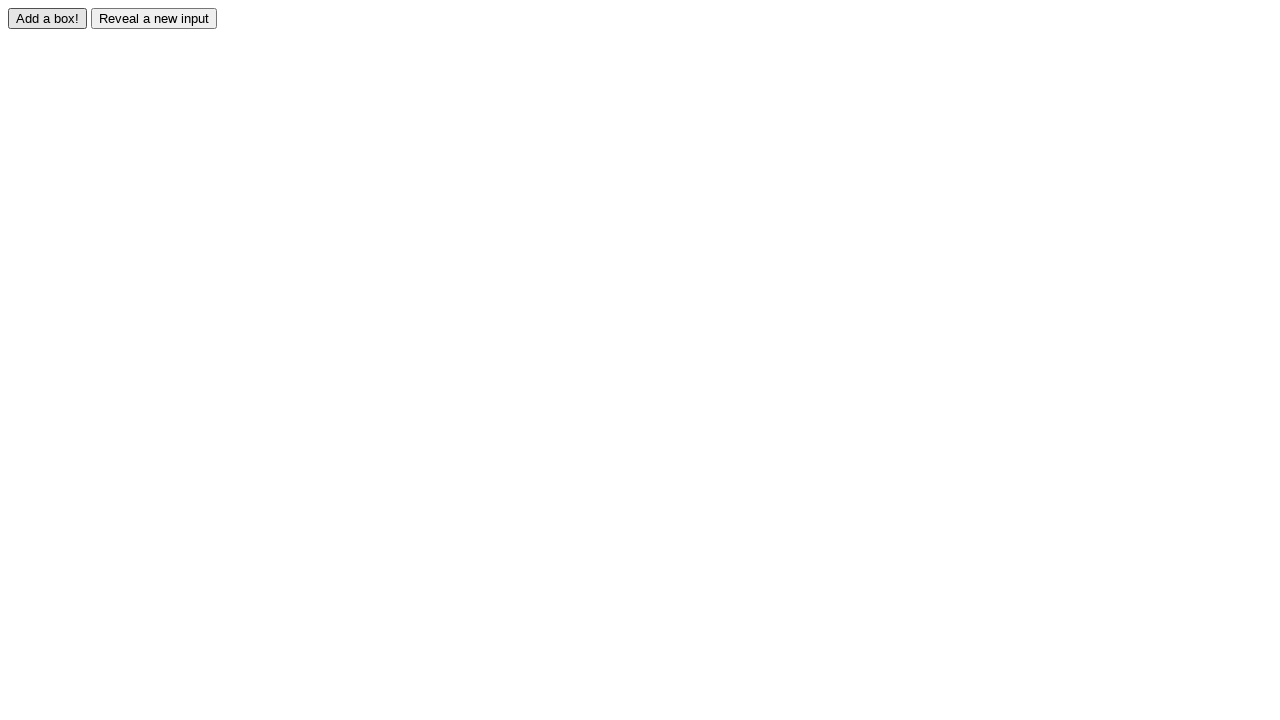

Verified that dynamically added element is not visible without waiting
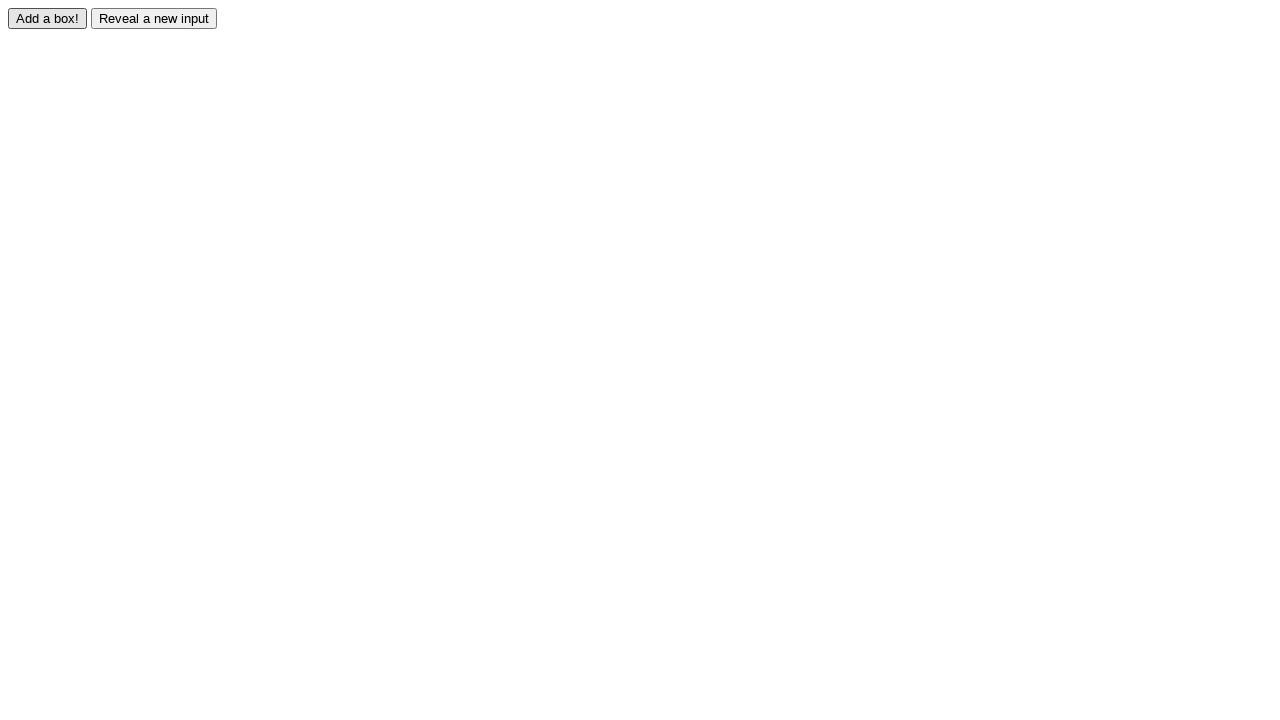

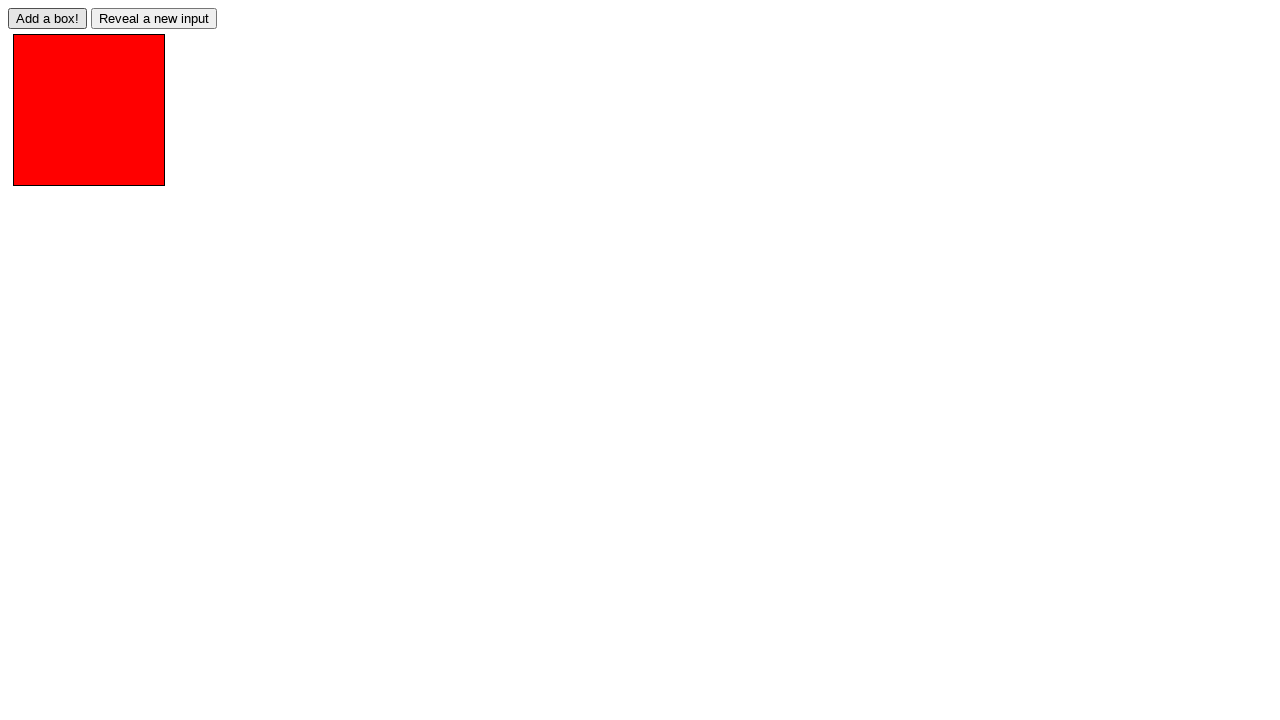